Tests simple JavaScript alert by clicking a button that triggers an alert and accepting it

Starting URL: https://the-internet.herokuapp.com/javascript_alerts

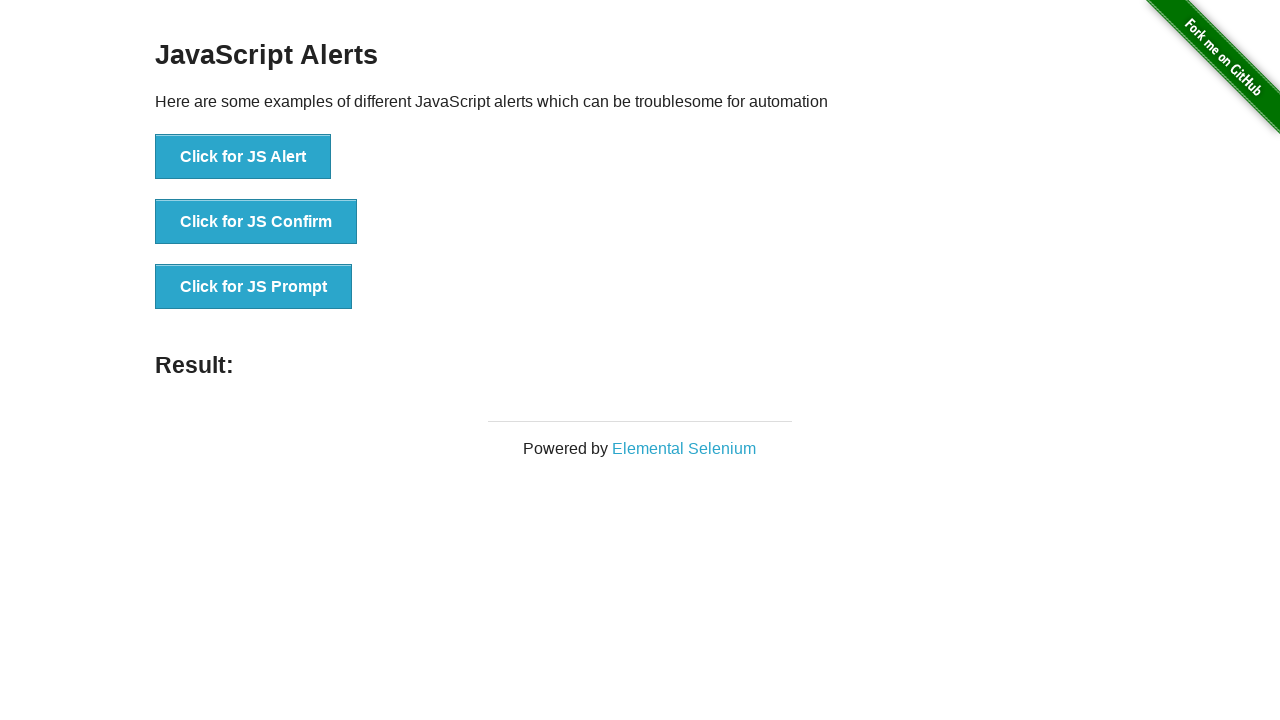

Clicked button to trigger simple JavaScript alert at (243, 157) on button[onclick='jsAlert()']
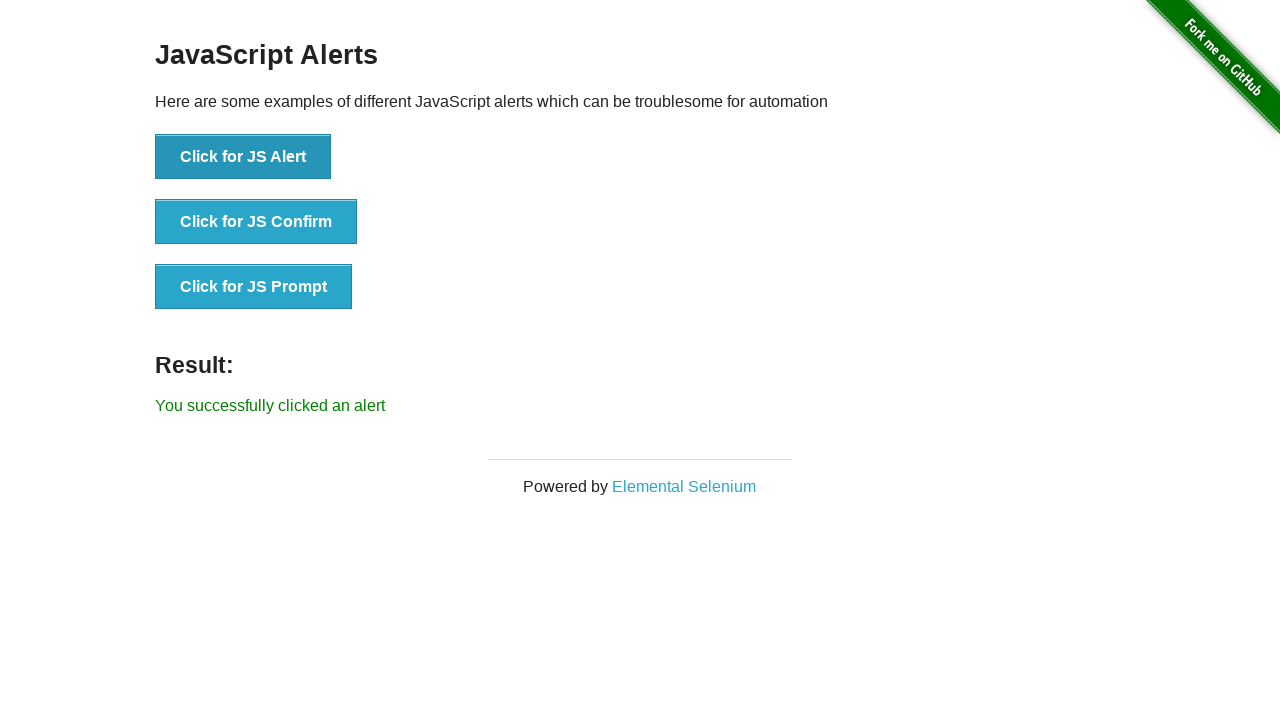

Set up dialog handler to accept alerts
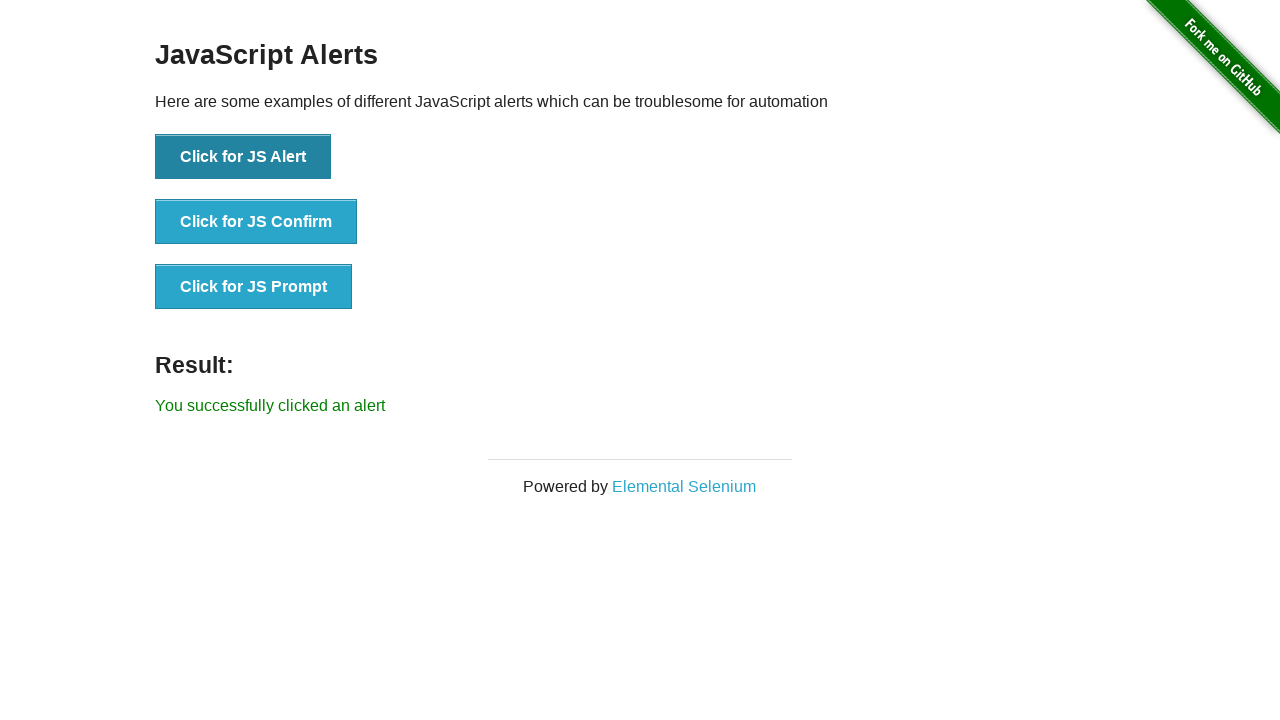

Verified success message 'You successfully clicked an alert' appeared
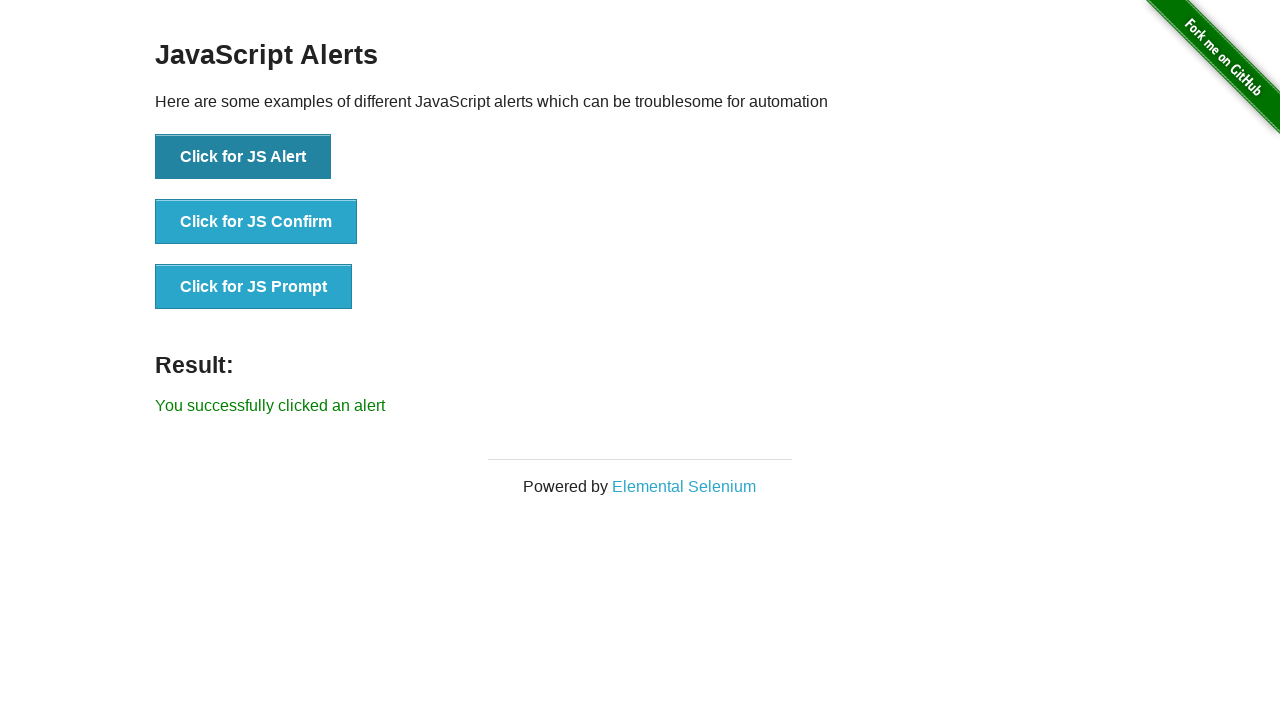

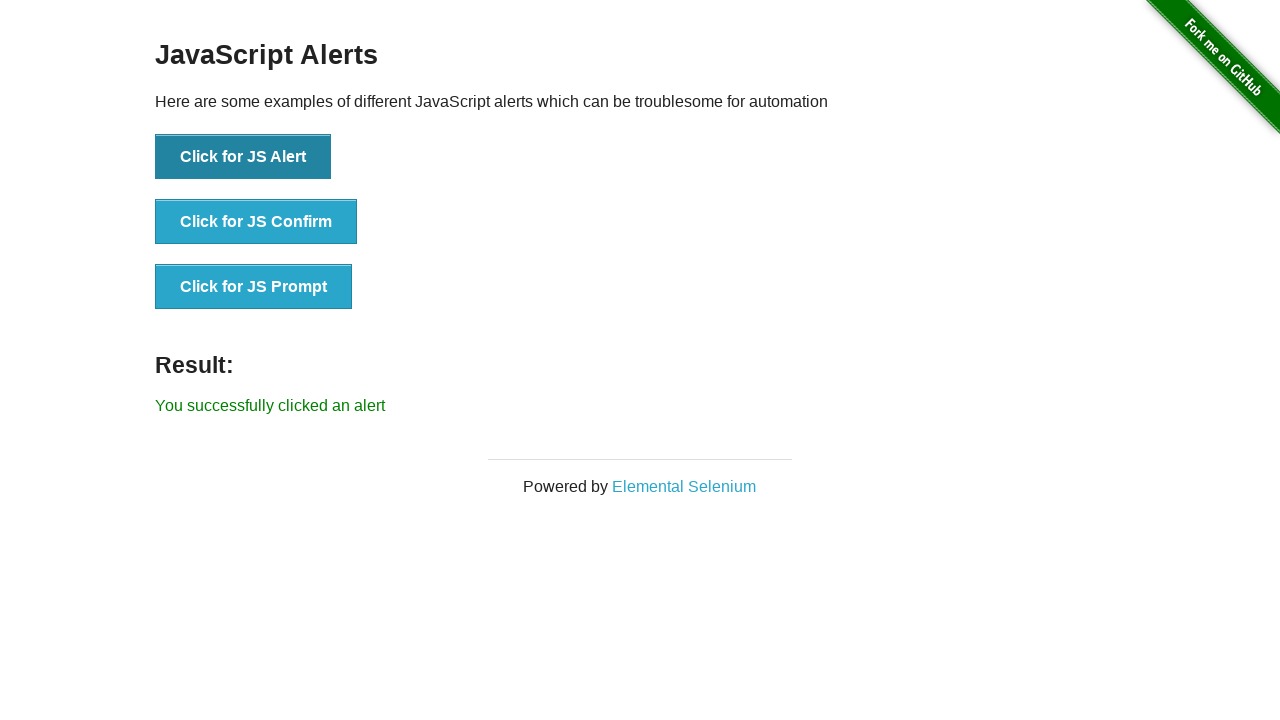